Tests dream interpretation page by navigating to dream-related paths and looking for dream interpretation form elements or navigation links.

Starting URL: https://test-studio-firebase.vercel.app

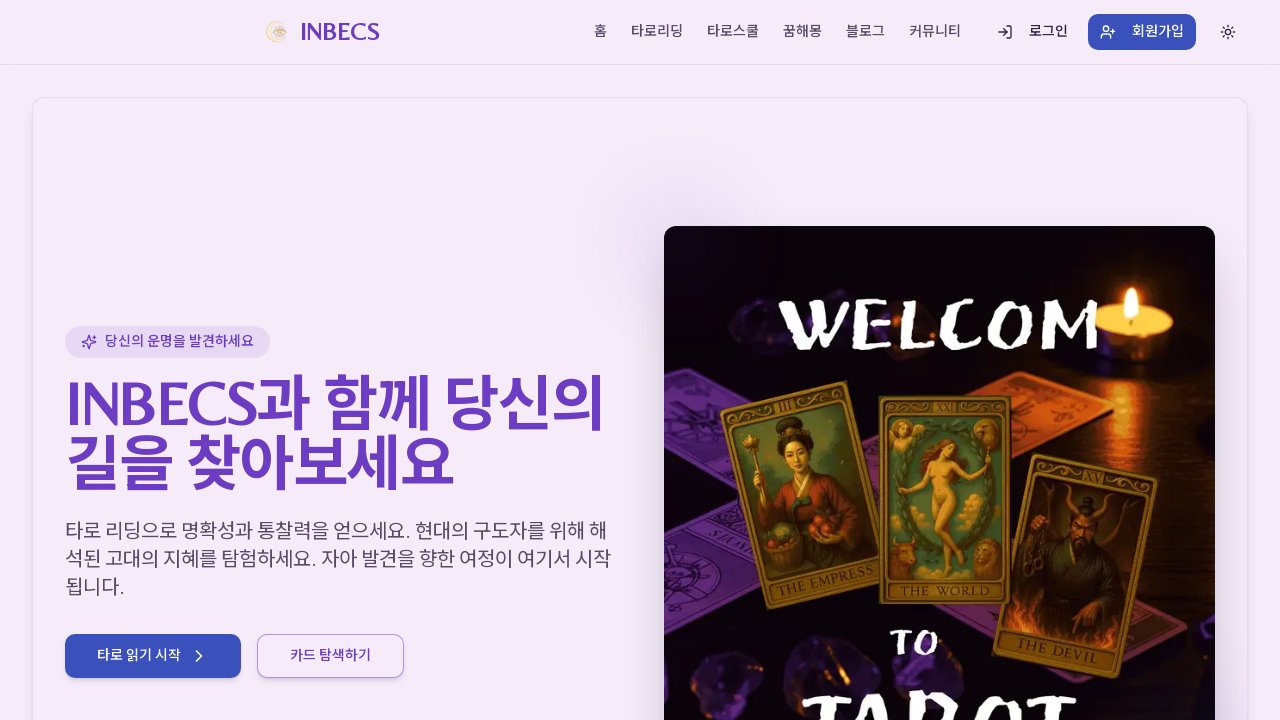

Waited for page to load with networkidle state
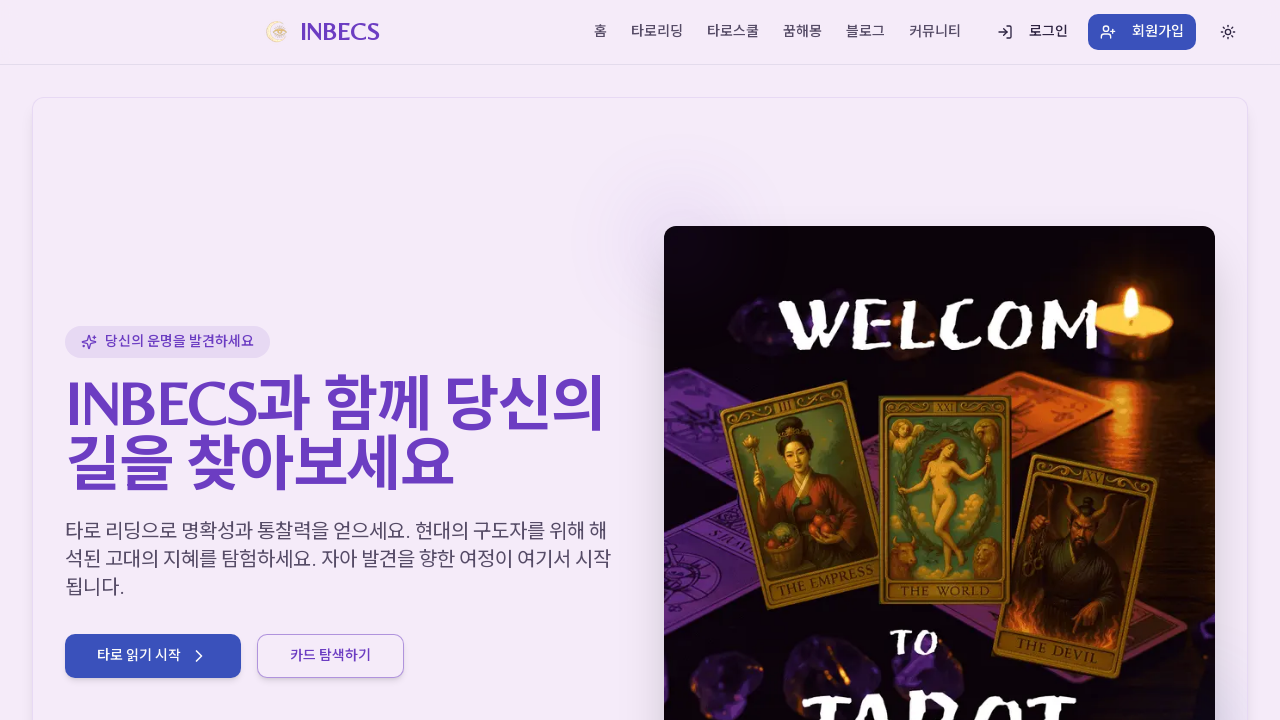

Attempted navigation to /dream
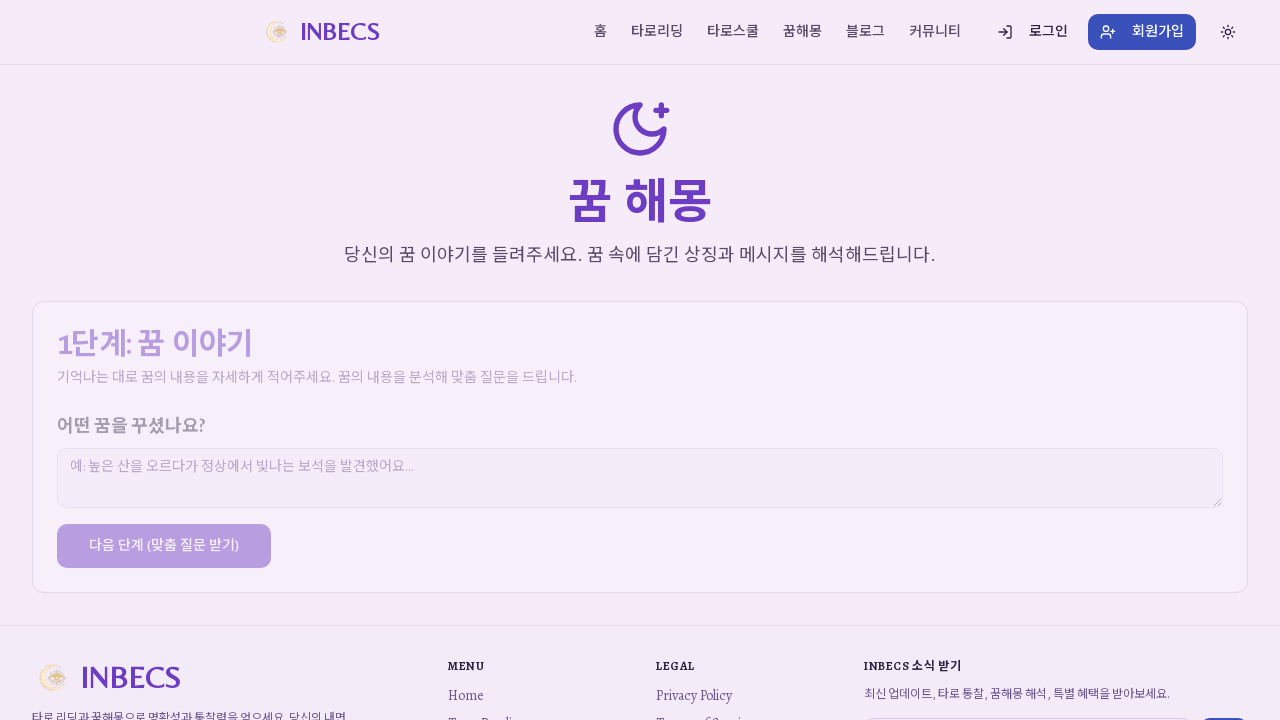

Successfully navigated to dream interpretation page at /dream
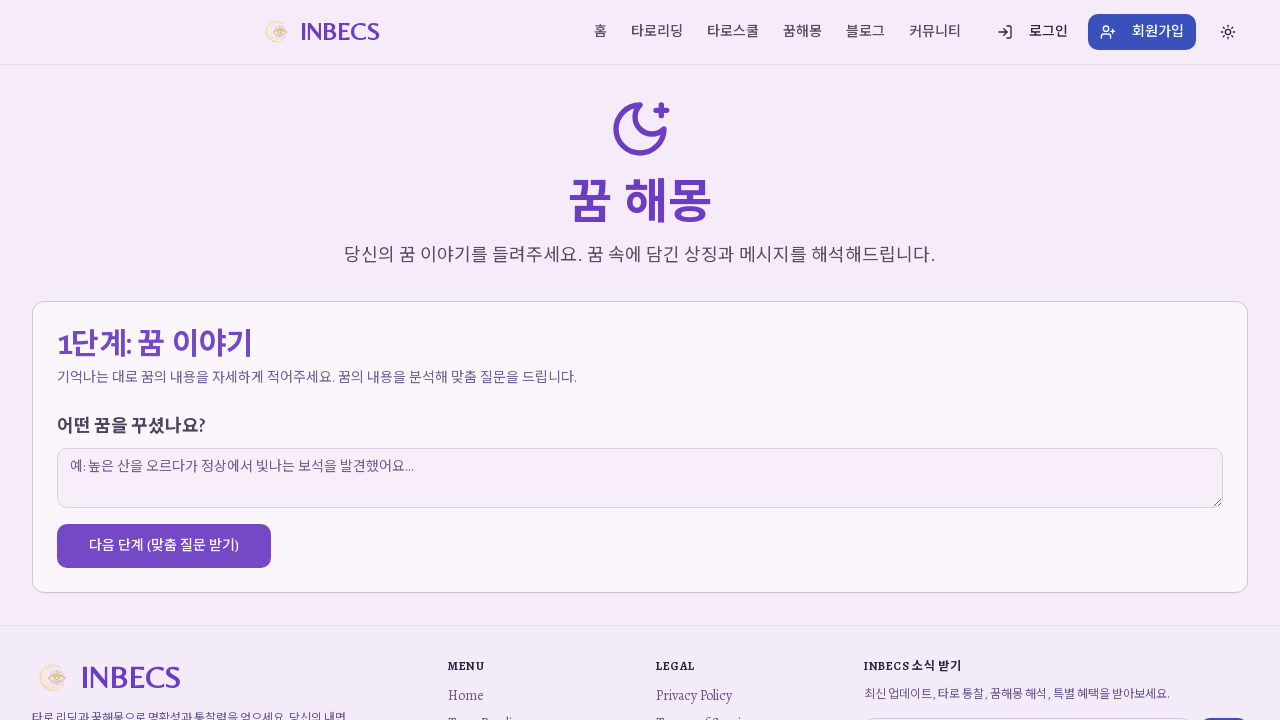

Final wait for page load with networkidle state before form verification
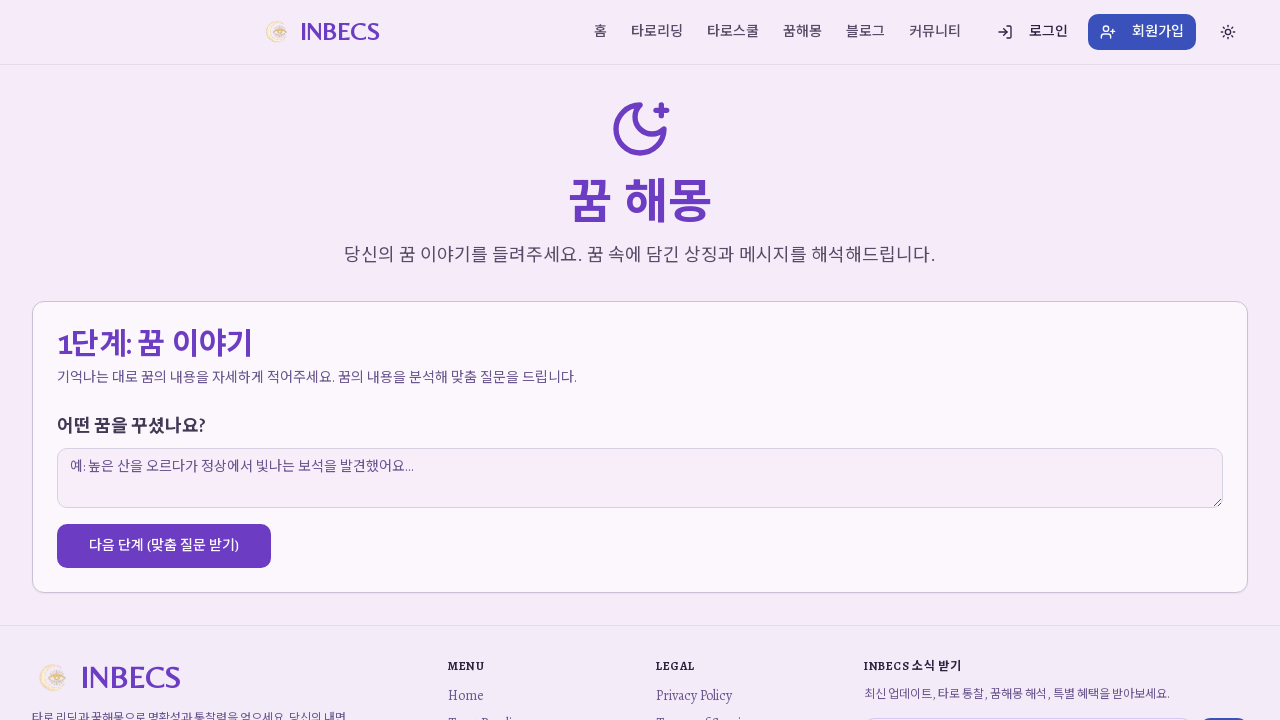

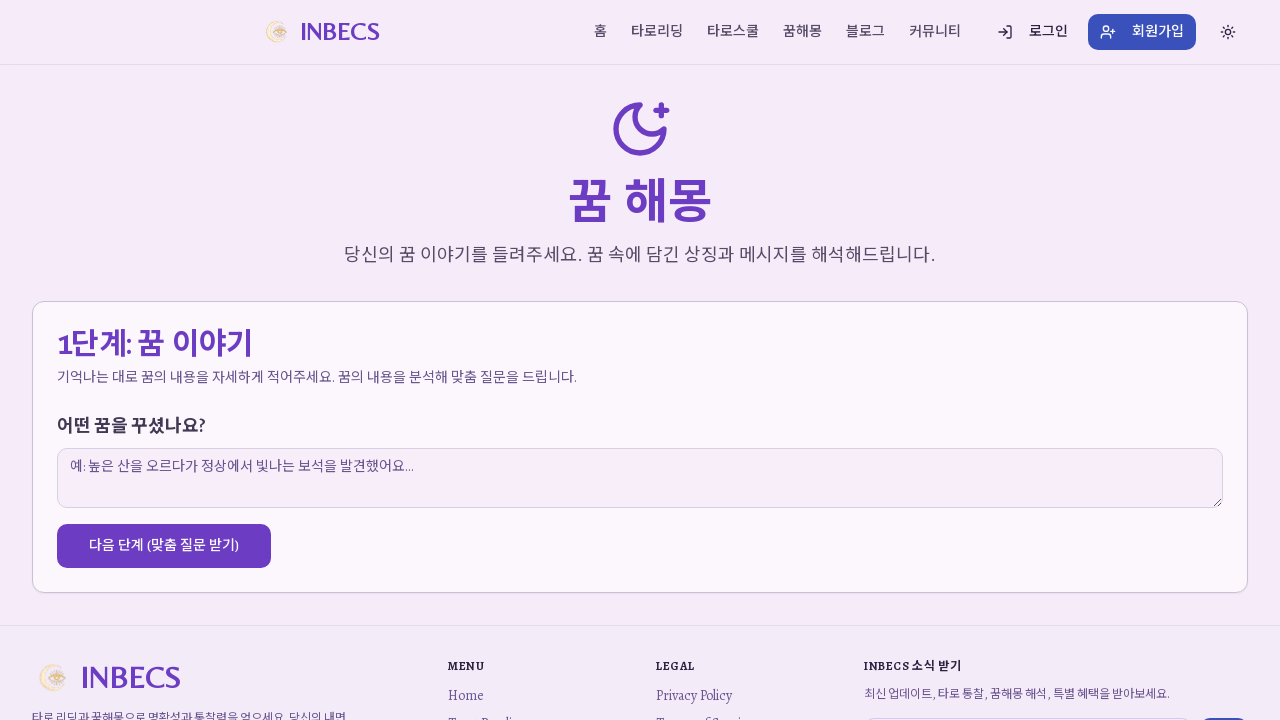